Tests tooltip hover functionality by hovering over a button element and verifying that the tooltip text becomes visible.

Starting URL: https://demoqa.com/tool-tips

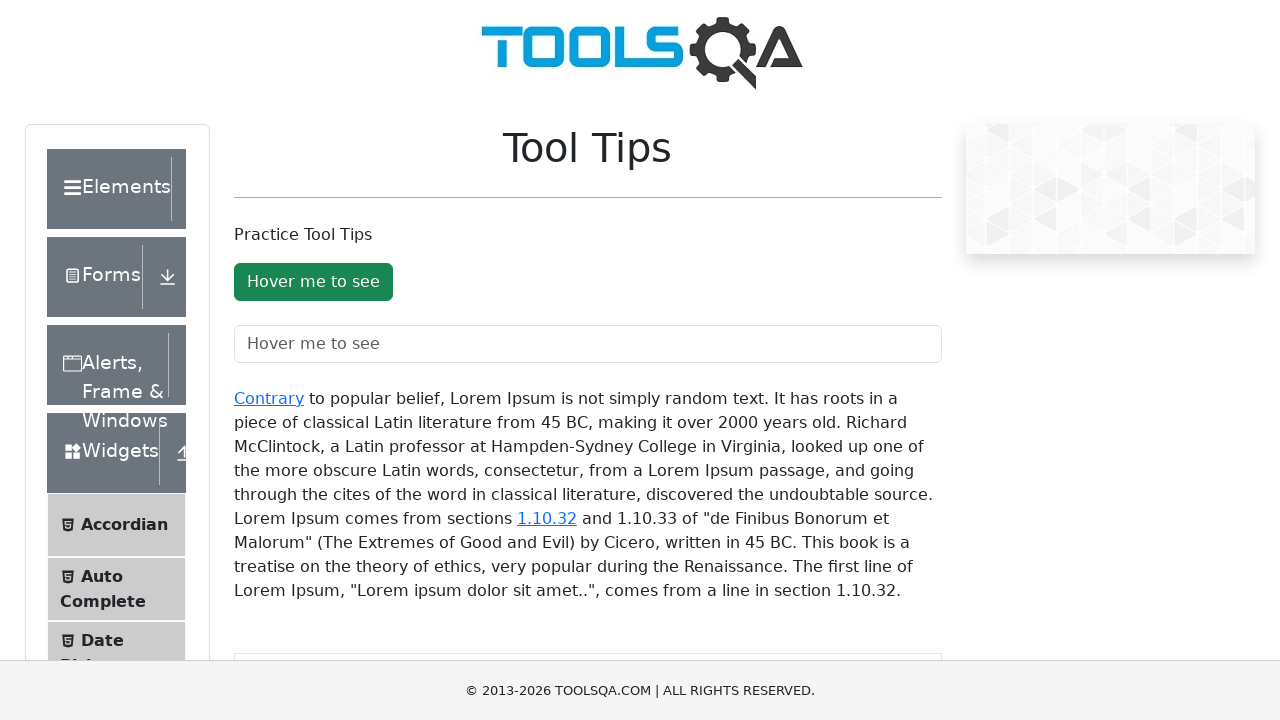

Waited for tooltip button to become visible
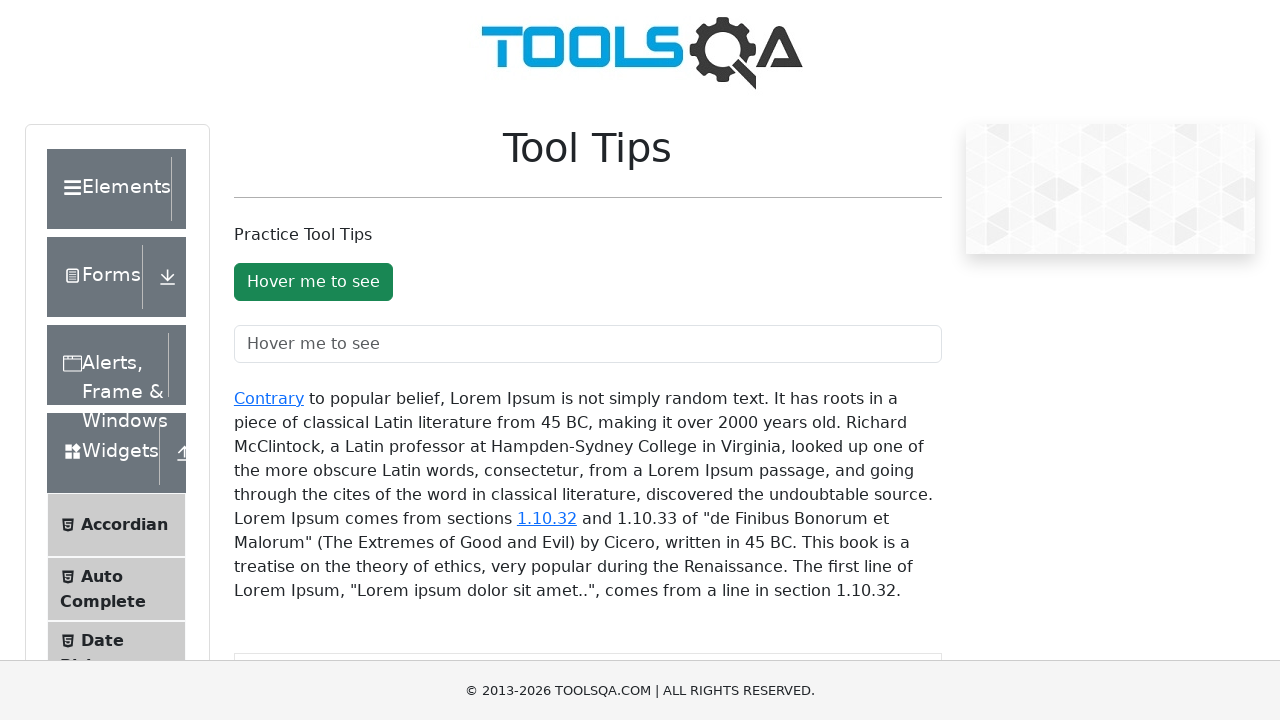

Scrolled tooltip button into view
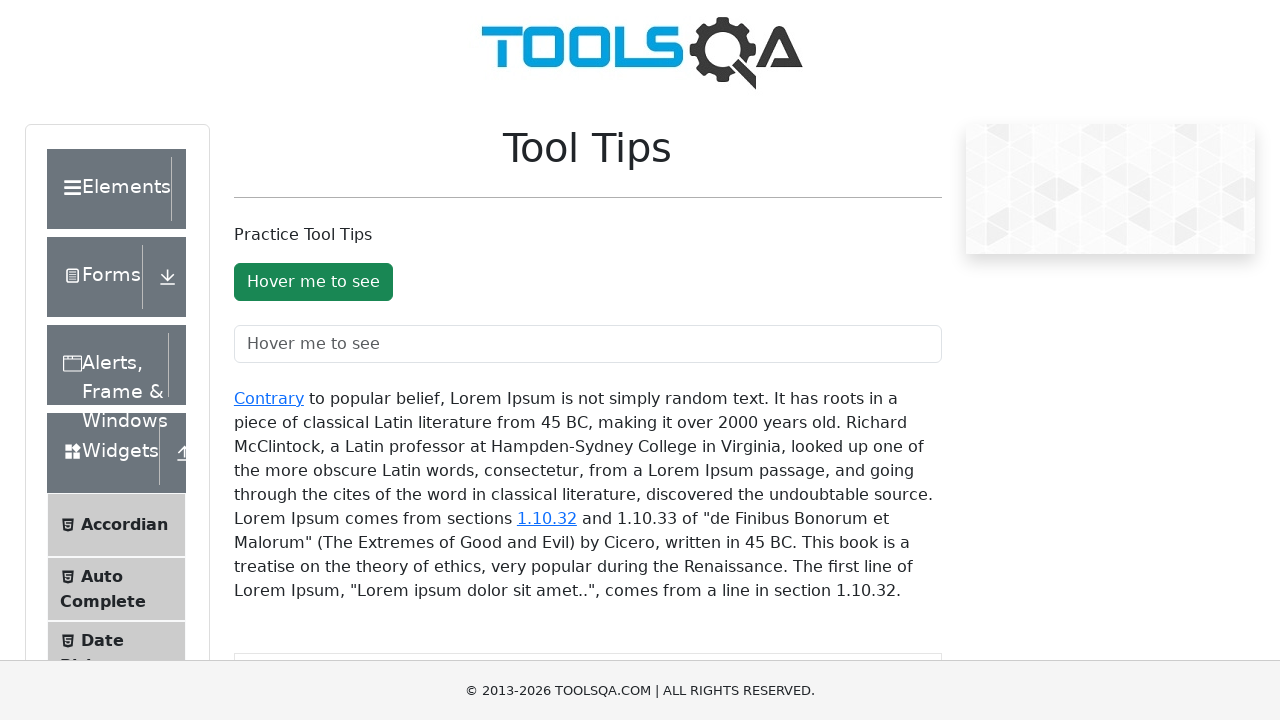

Hovered over the tooltip button
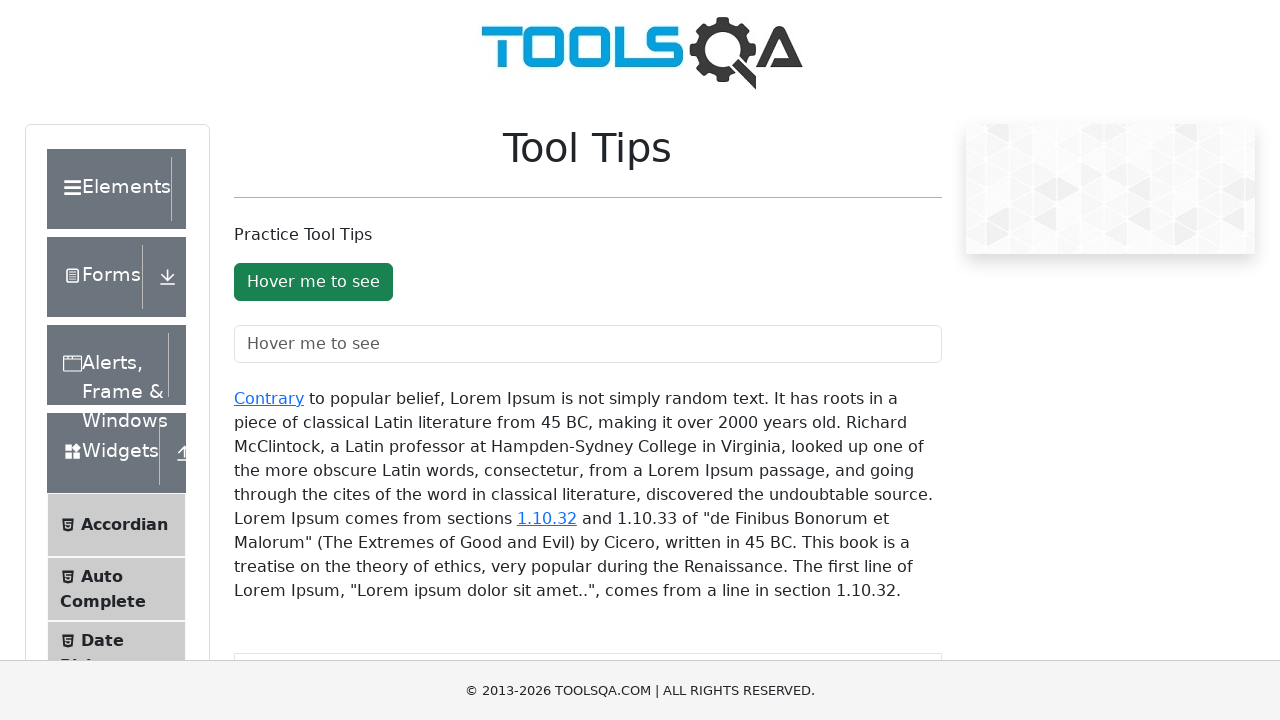

Tooltip text appeared and became visible
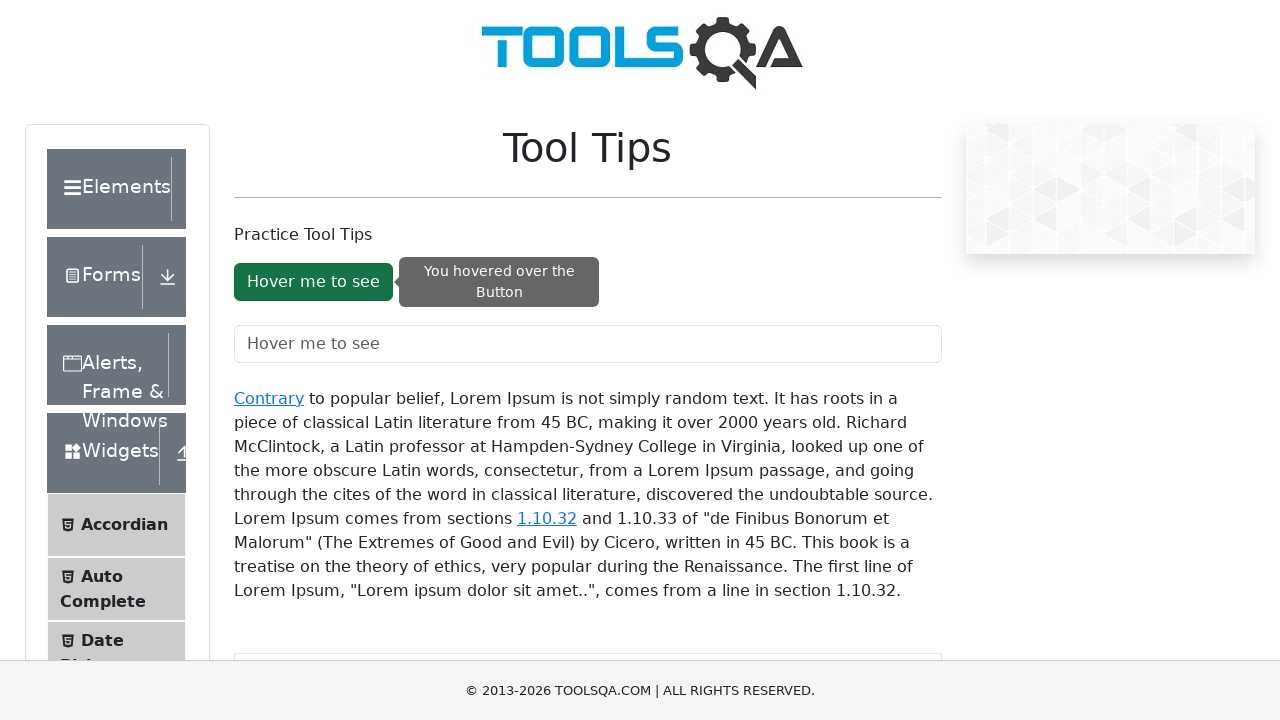

Verified that tooltip text is visible
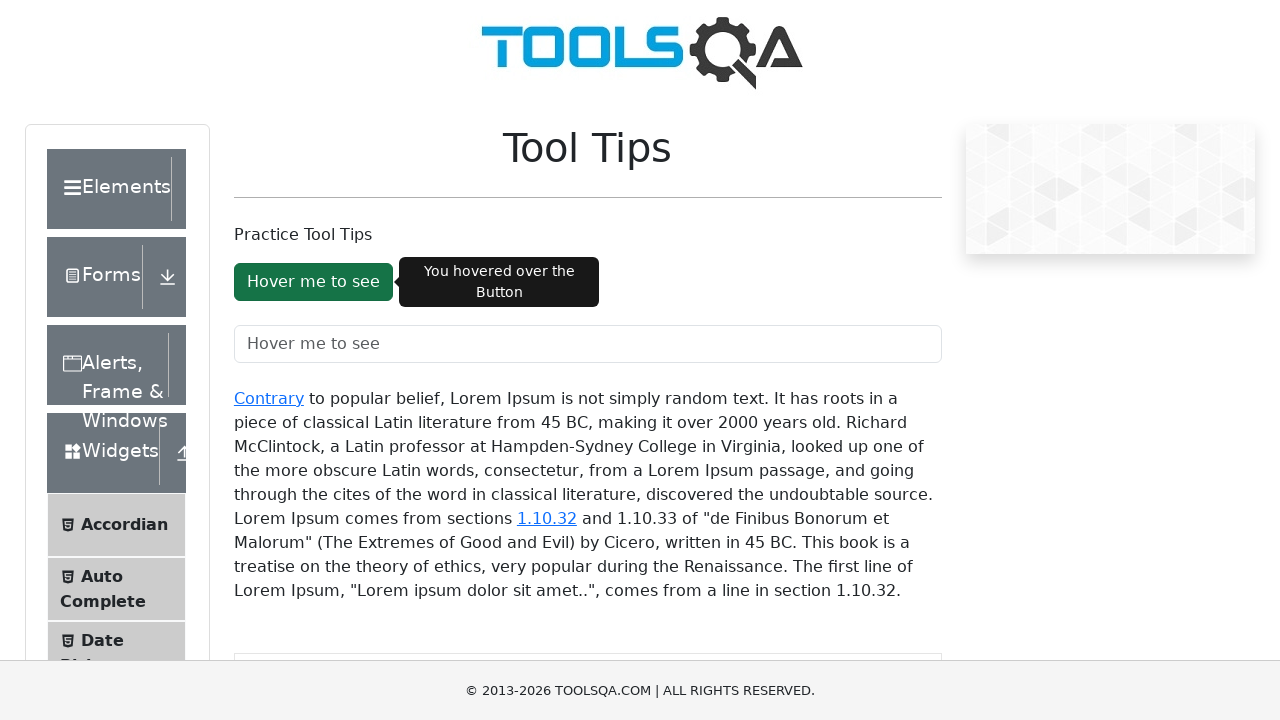

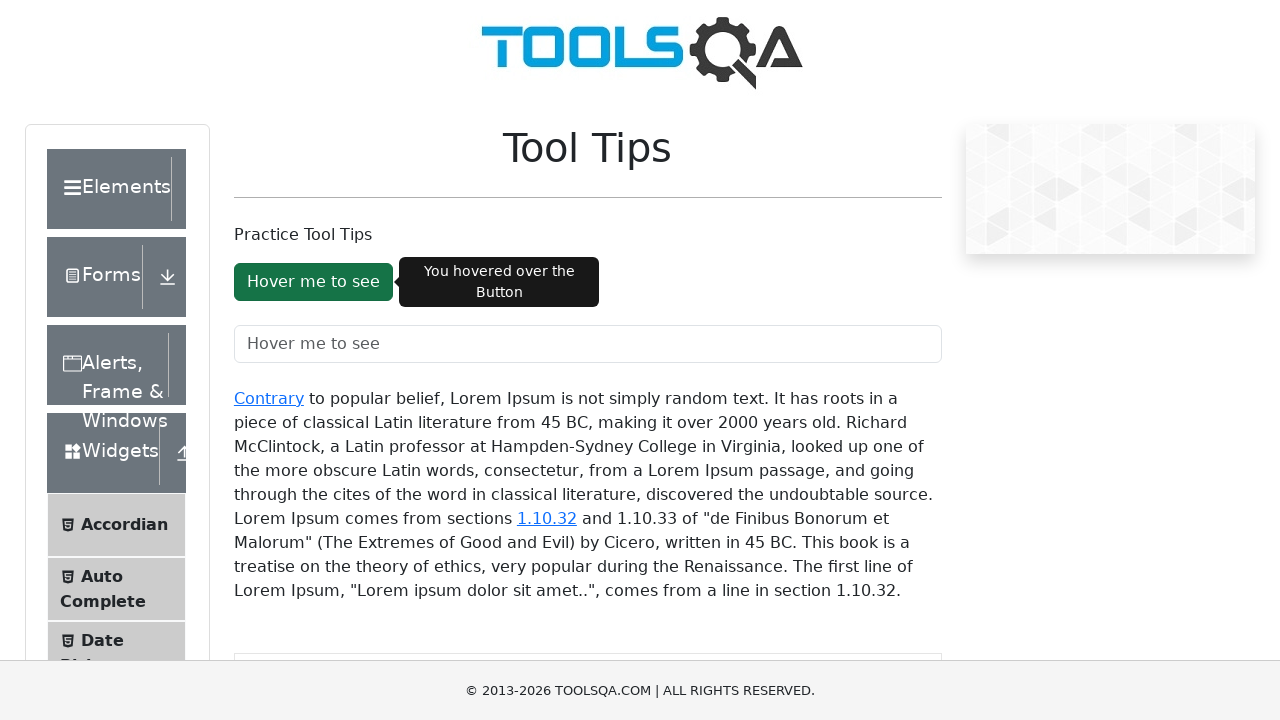